Navigates to GeeksforGeeks website and locates the "Courses" link element to demonstrate element identification and cloning functionality

Starting URL: https://www.geeksforgeeks.org/

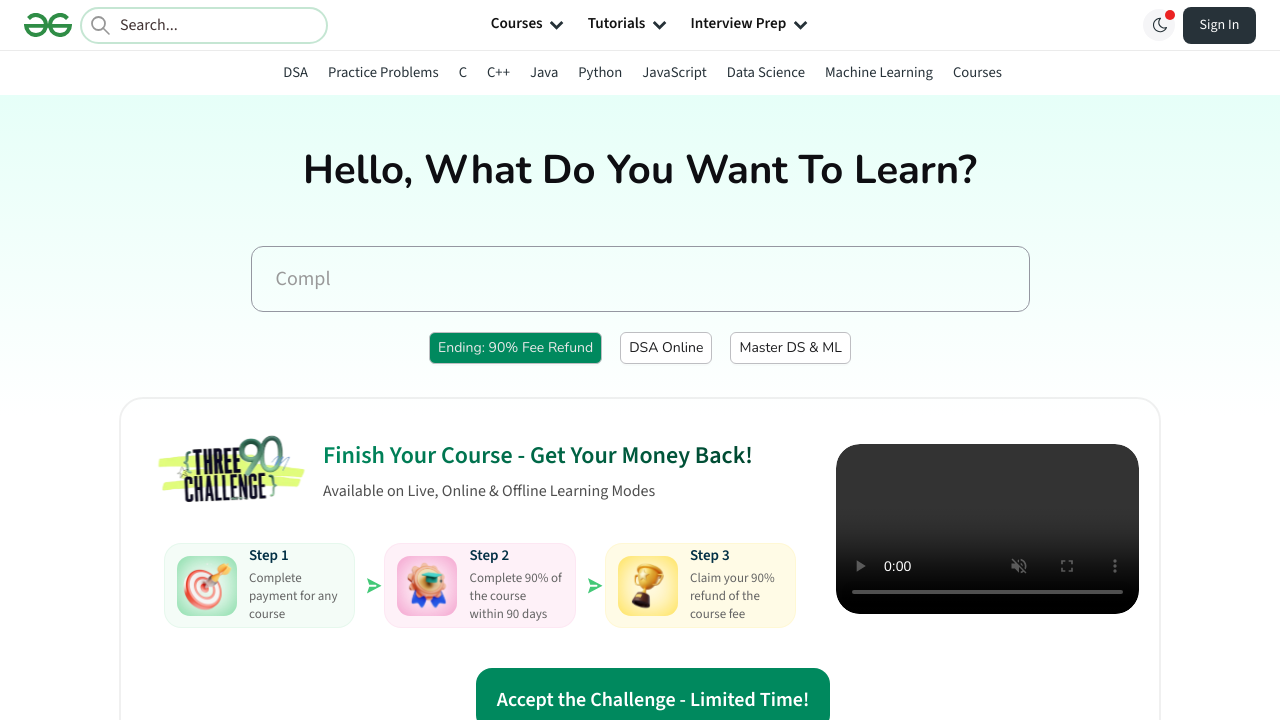

Waited for 'Courses' link element to be present on GeeksforGeeks page
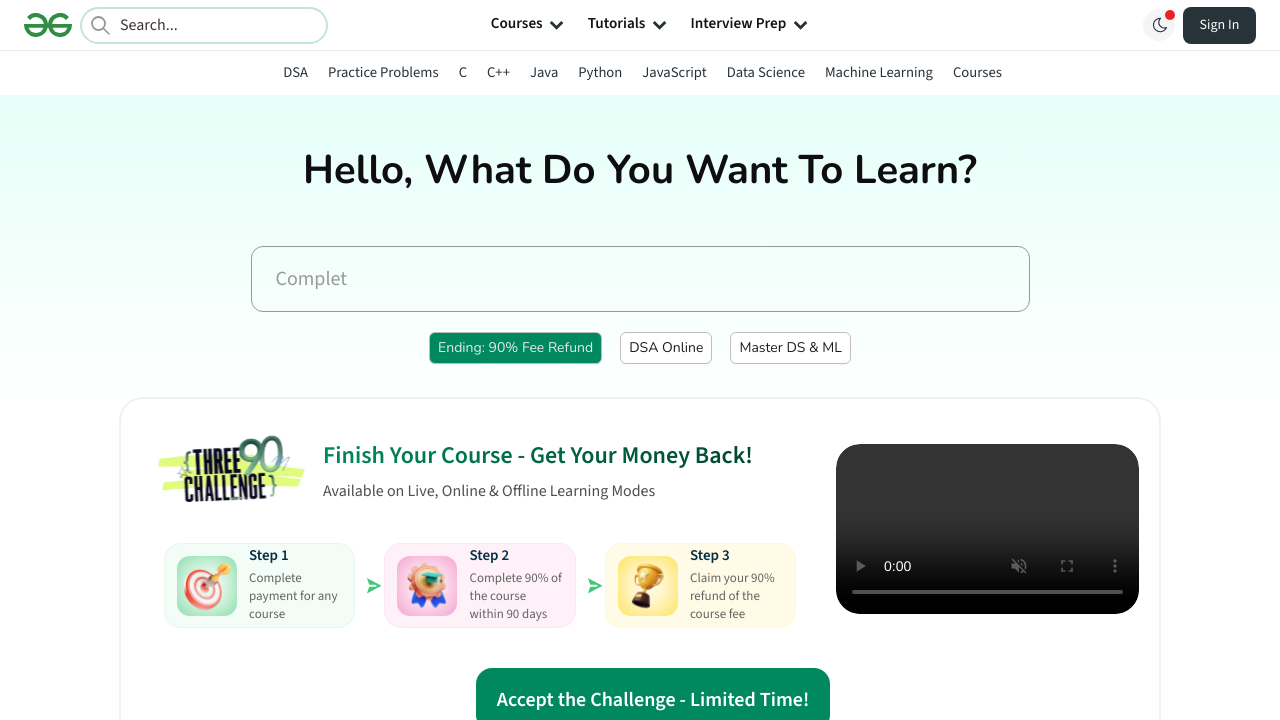

Clicked on 'Courses' link to verify it exists and is interactable at (977, 72) on a:has-text('Courses')
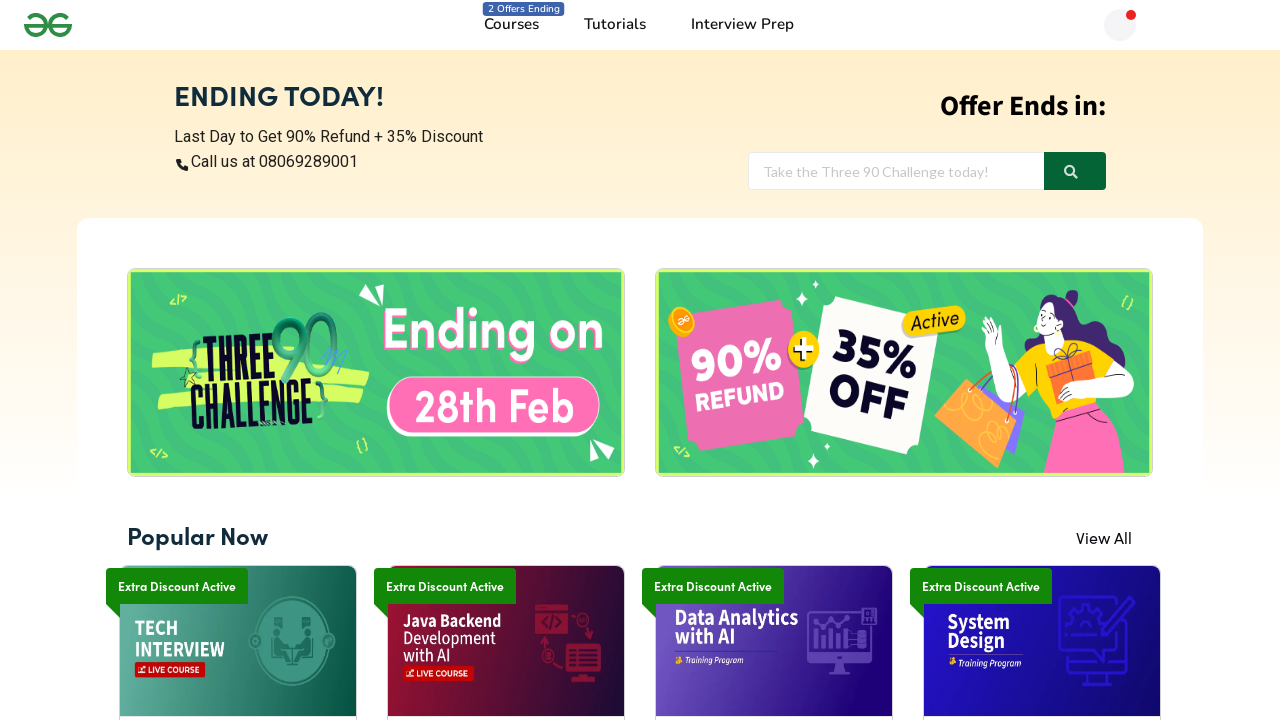

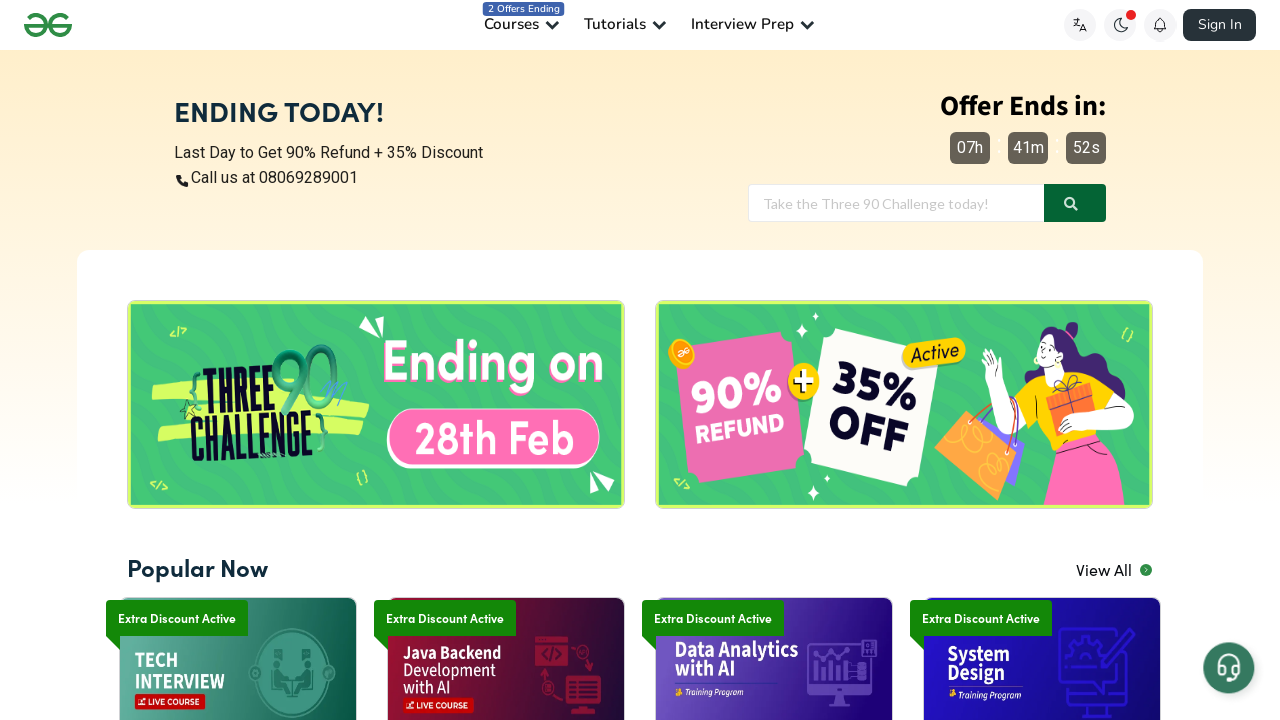